Verifies that a checkbox is not selected and a text input field is displayed on the automation practice page

Starting URL: https://www.rahulshettyacademy.com/AutomationPractice/

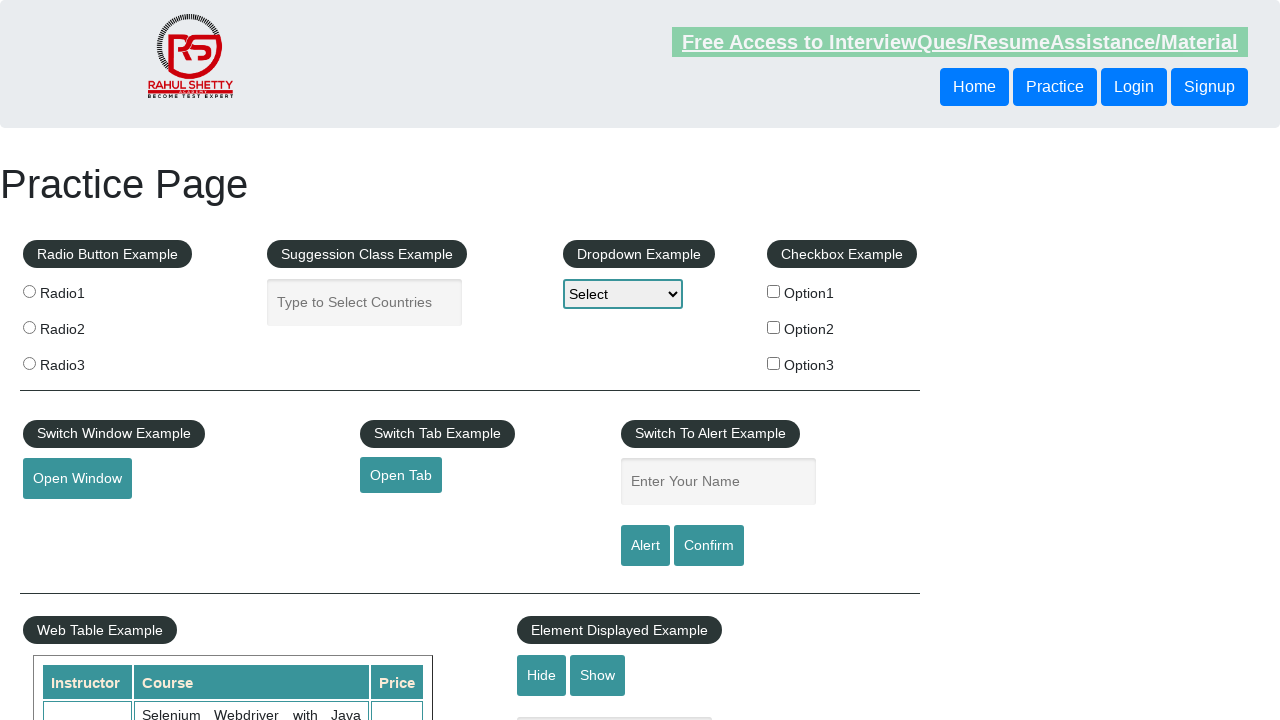

Navigated to Automation Practice page
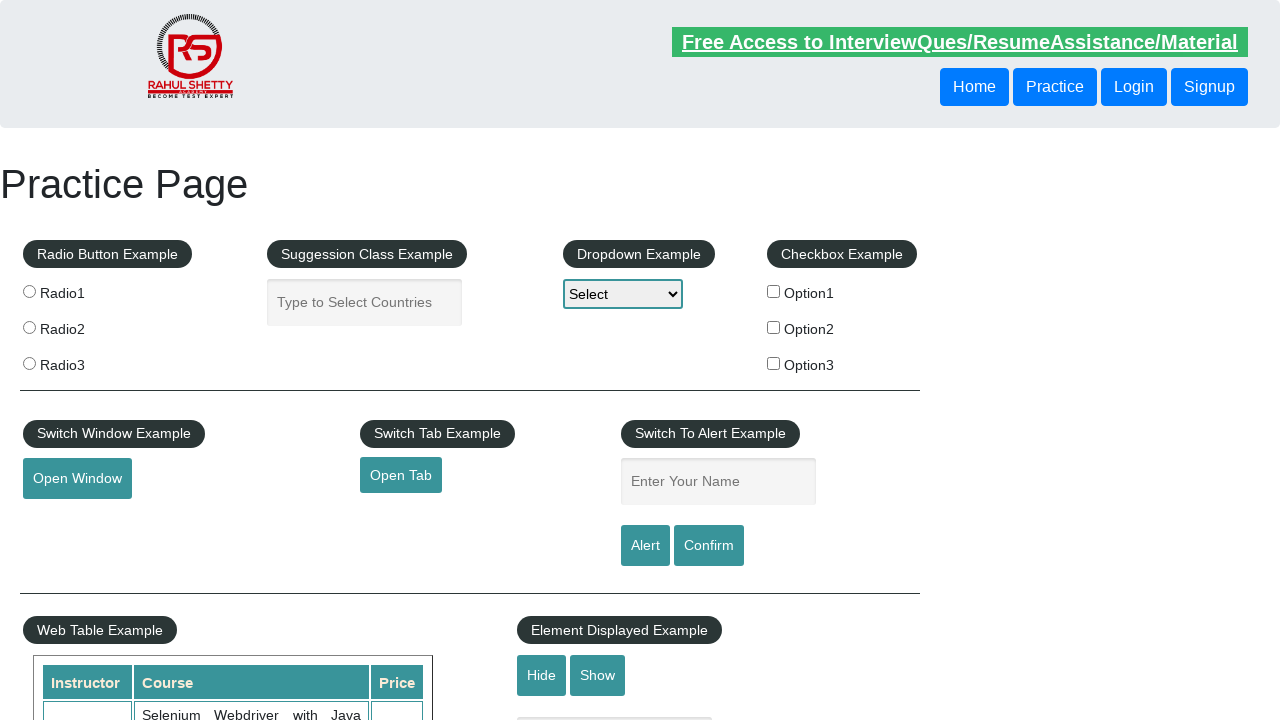

Located checkbox element with id 'checkBoxOption1'
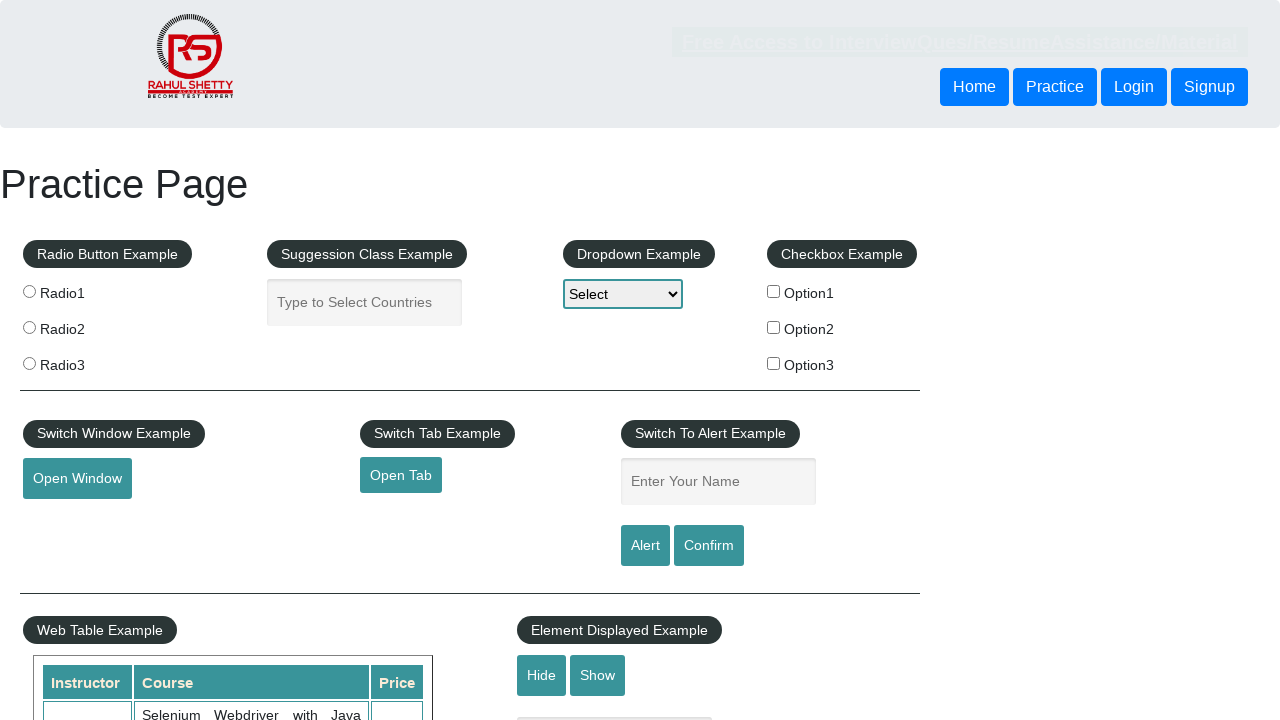

Verified checkbox is not selected
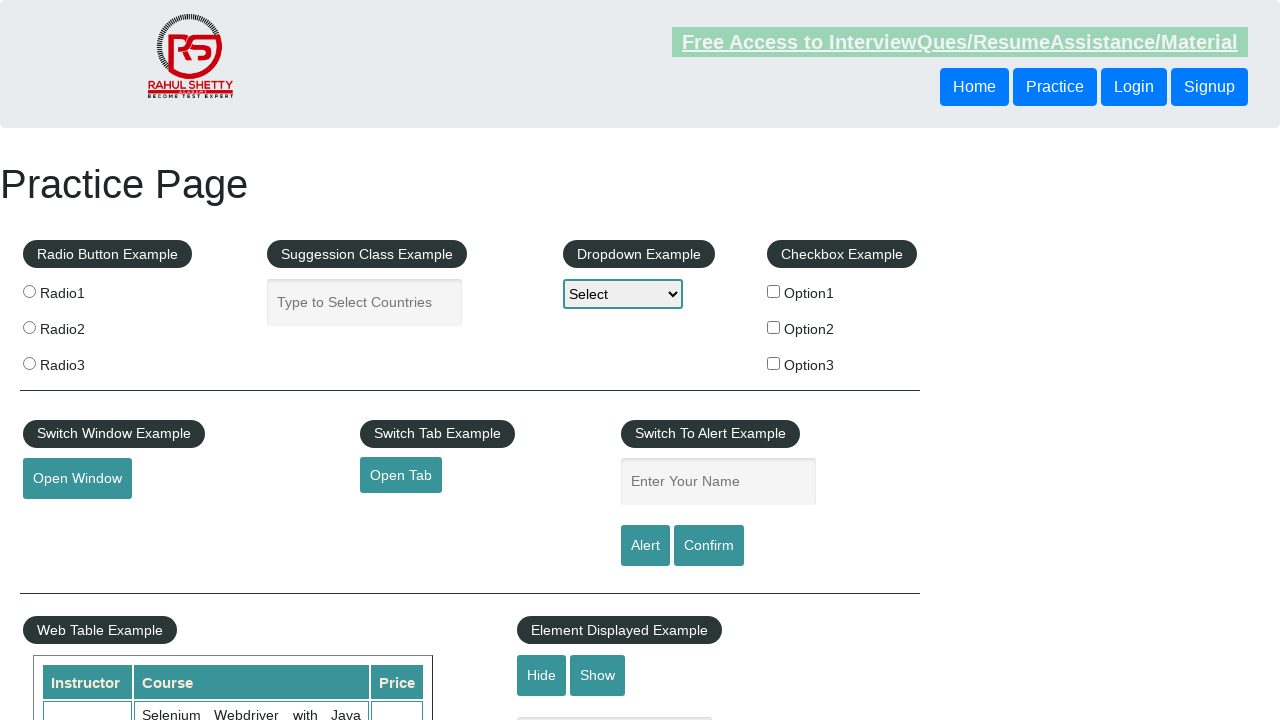

Located text input field with id 'displayed-text'
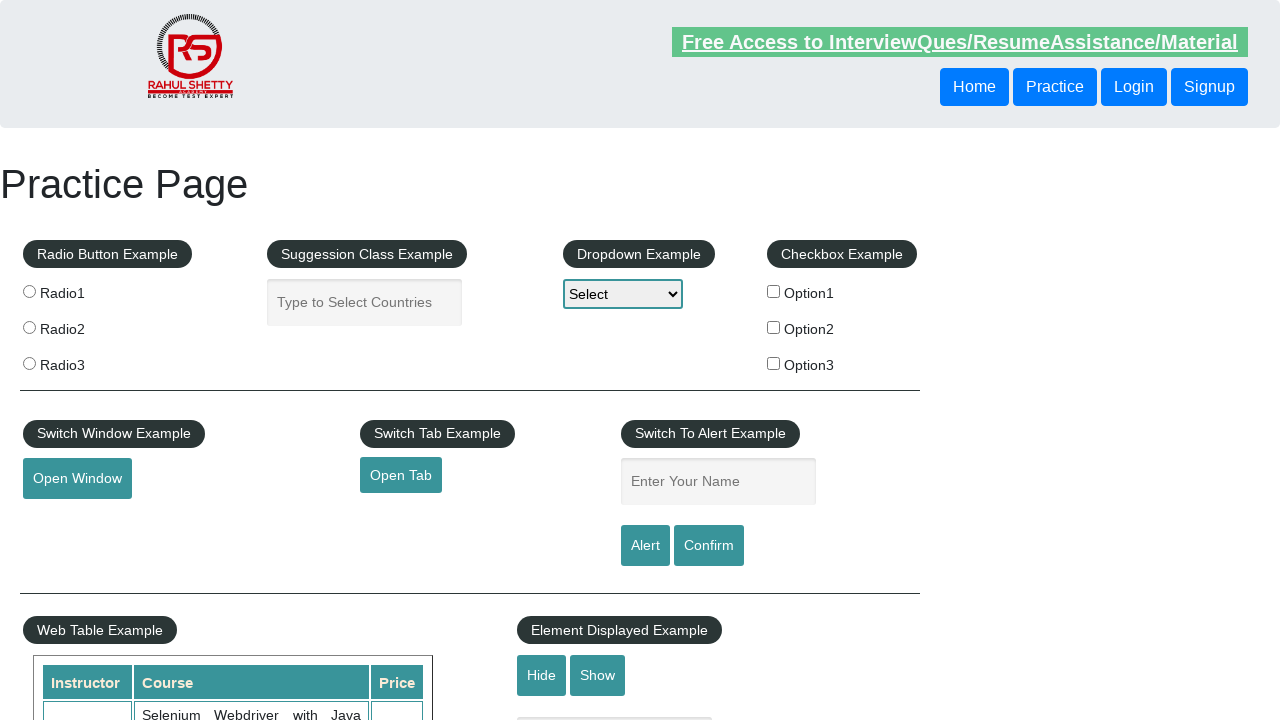

Verified text input field is displayed
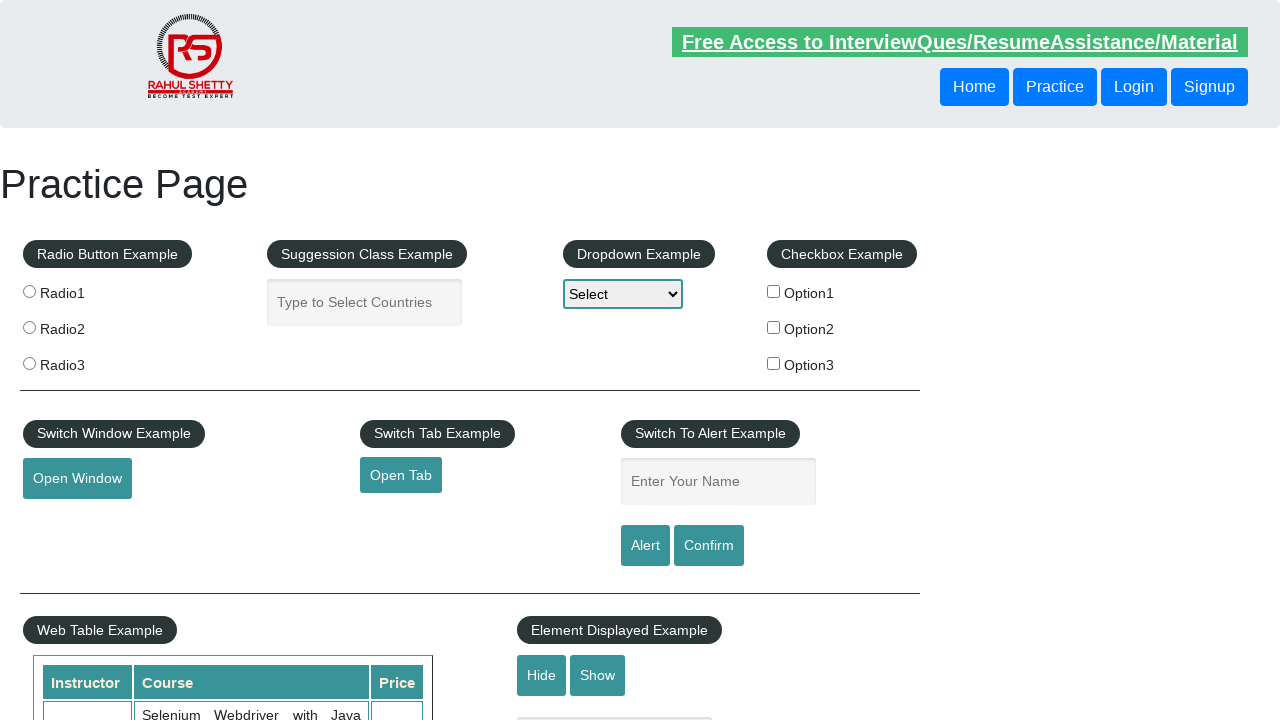

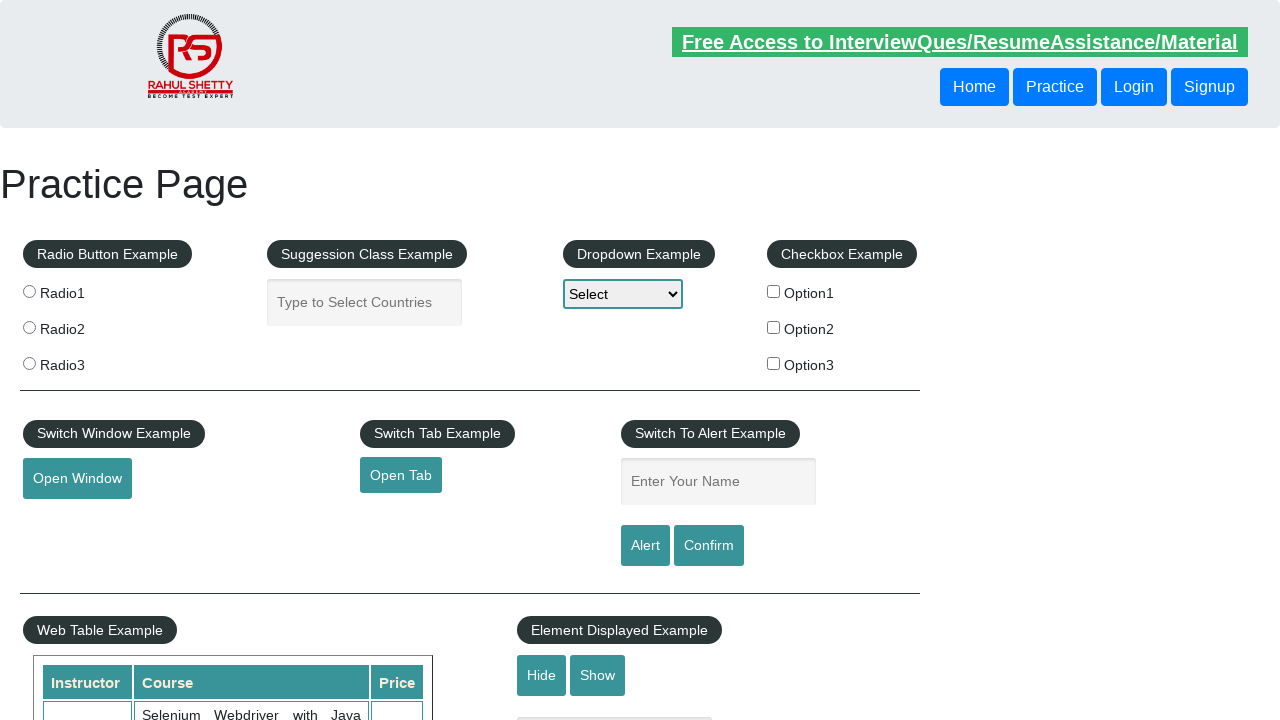